Tests static dropdown functionality by selecting options using different methods (by index, visible text, and value)

Starting URL: https://rahulshettyacademy.com/dropdownsPractise/

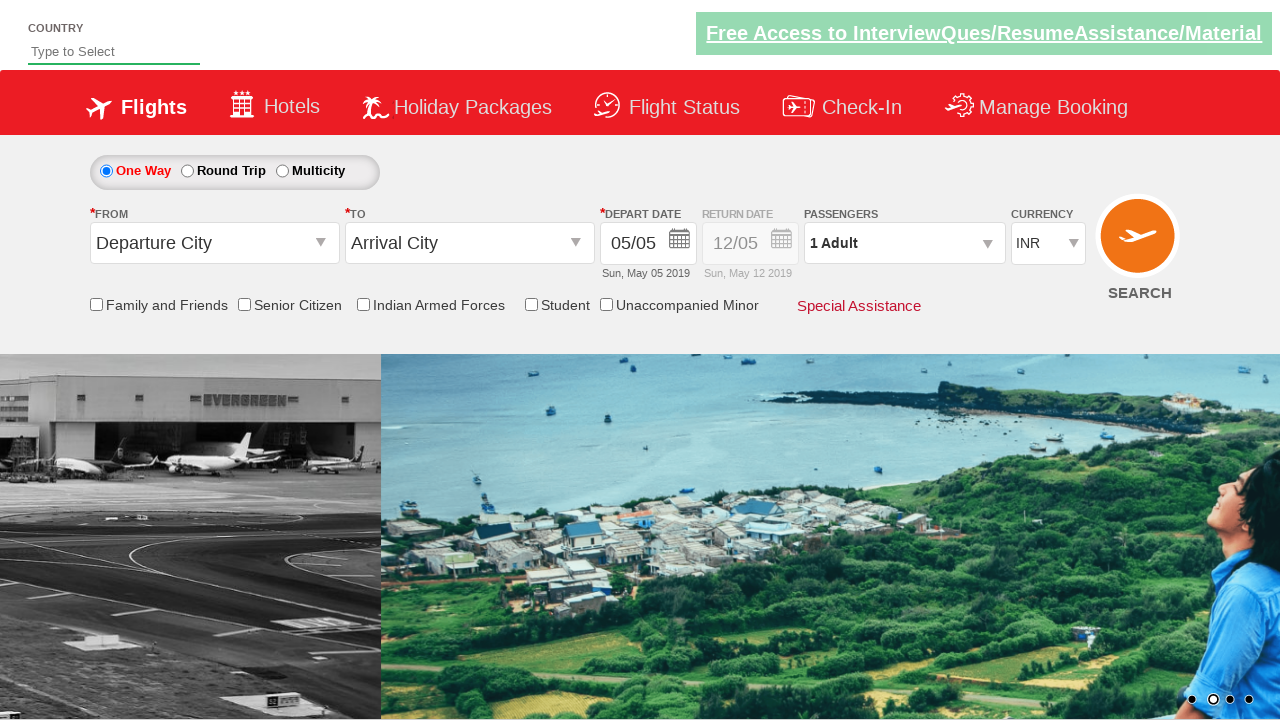

Selected 4th option (index 3) from currency dropdown on #ctl00_mainContent_DropDownListCurrency
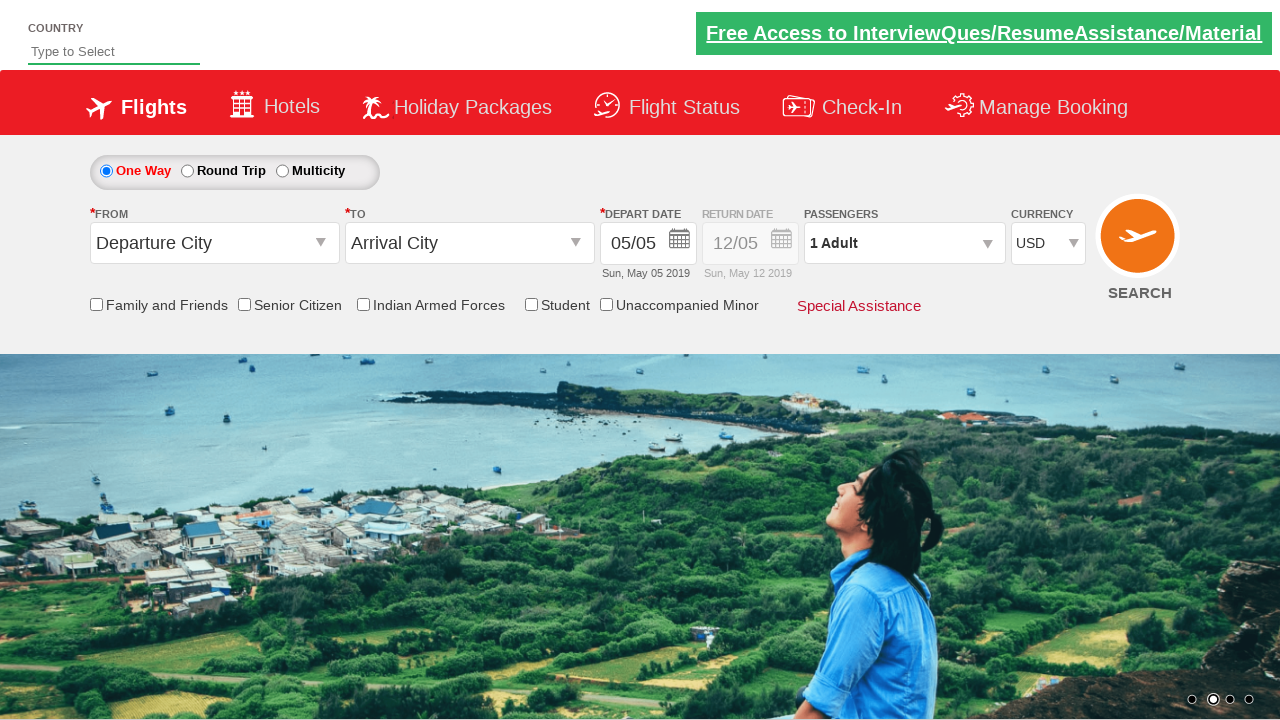

Selected 'AED' option by visible text from currency dropdown on #ctl00_mainContent_DropDownListCurrency
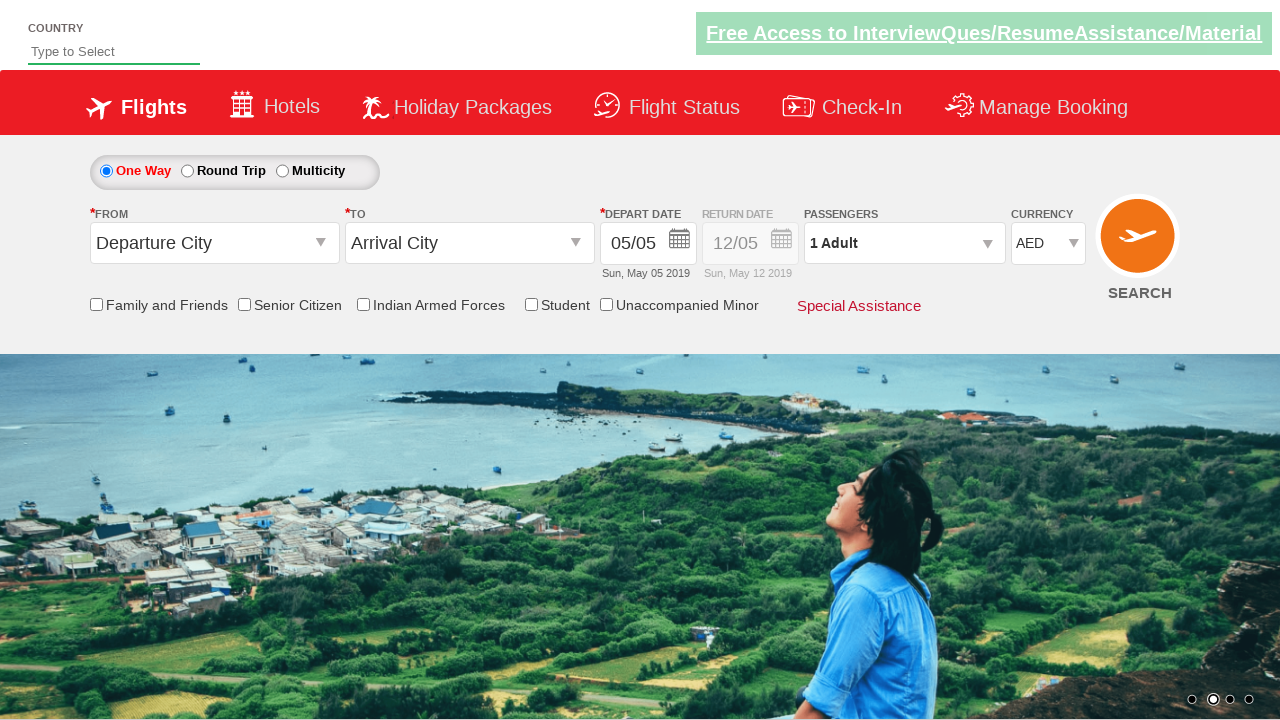

Selected 'INR' option by value from currency dropdown on #ctl00_mainContent_DropDownListCurrency
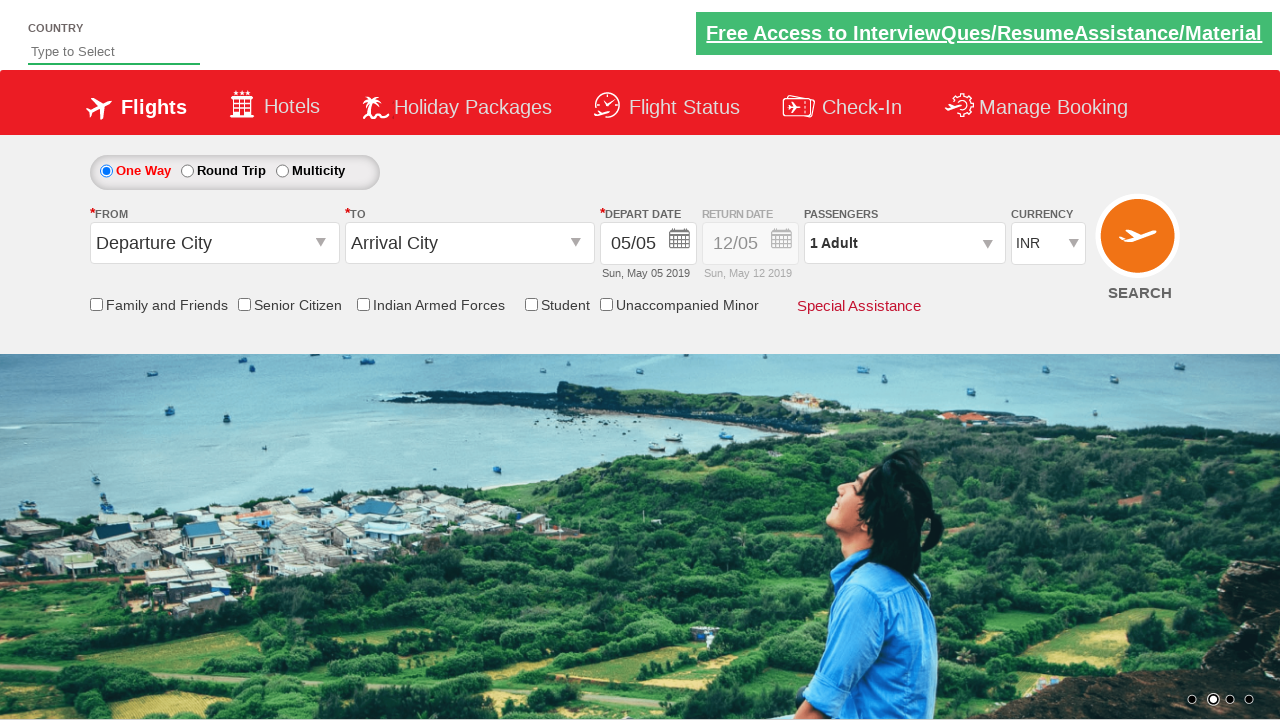

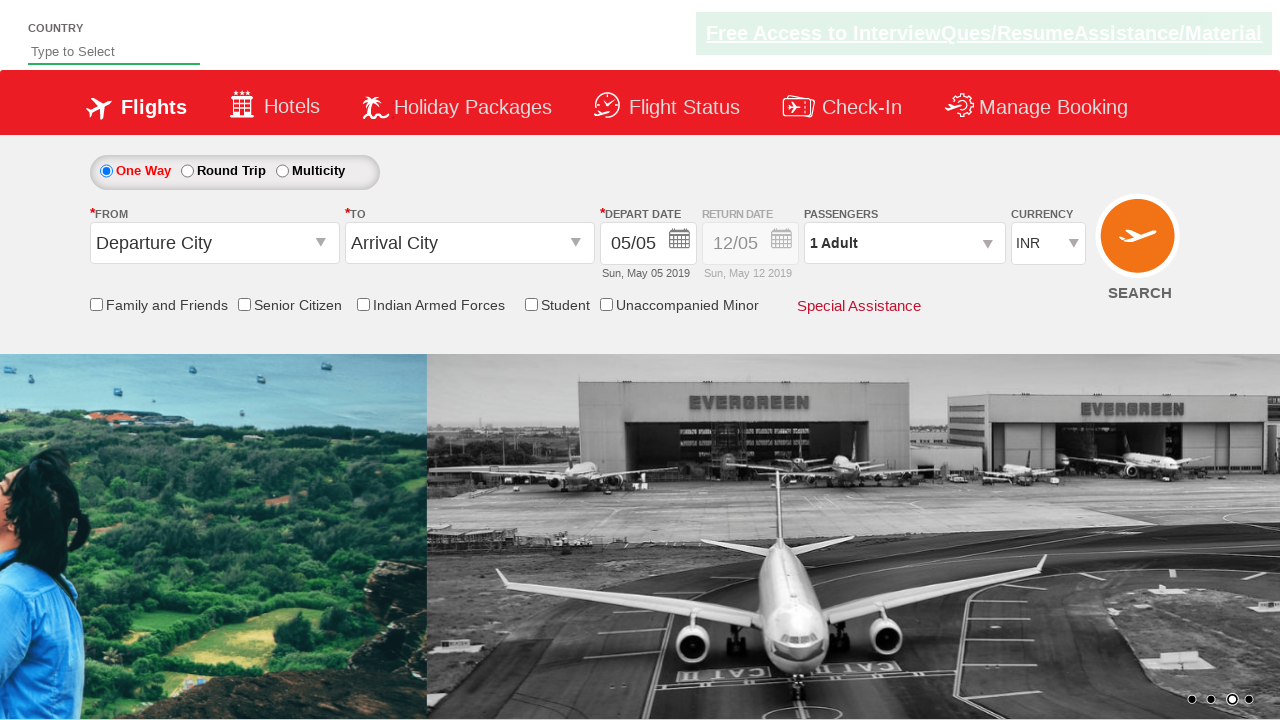